Verifies that the OrangeHRM login page loads correctly by checking that the page title matches "OrangeHRM"

Starting URL: https://opensource-demo.orangehrmlive.com/web/index.php/auth/login

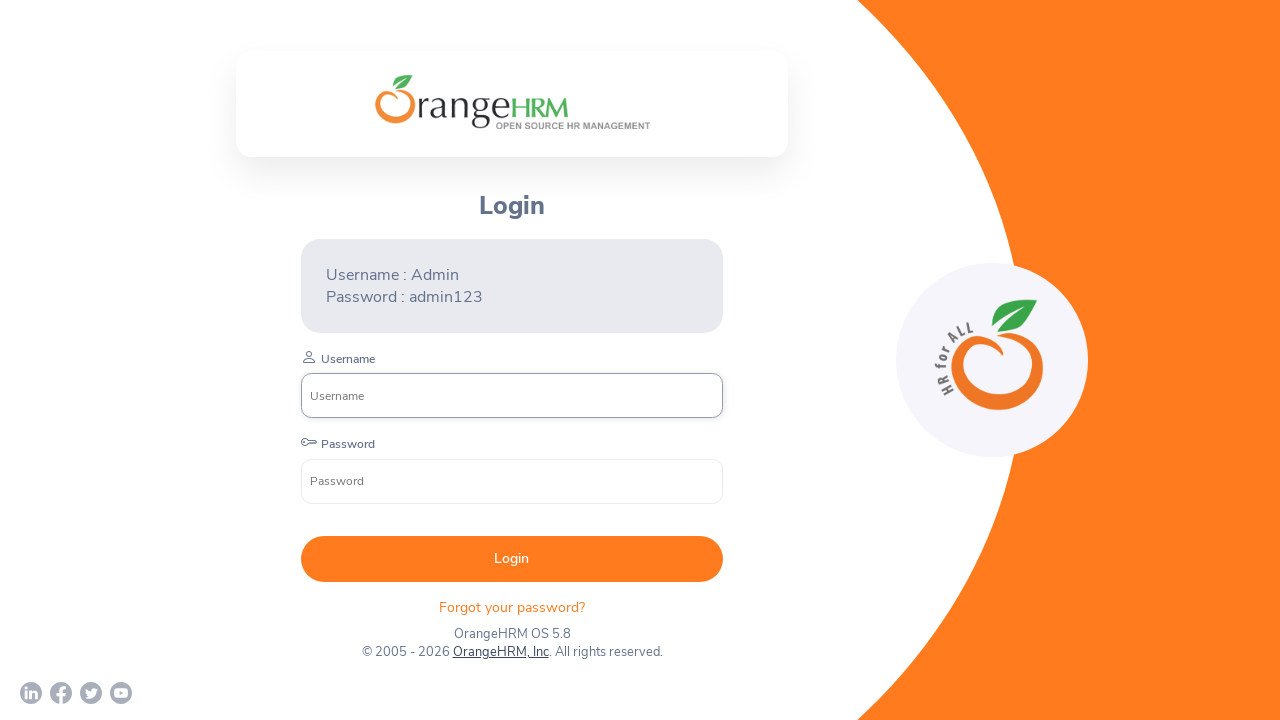

Waited for page to fully load (domcontentloaded state)
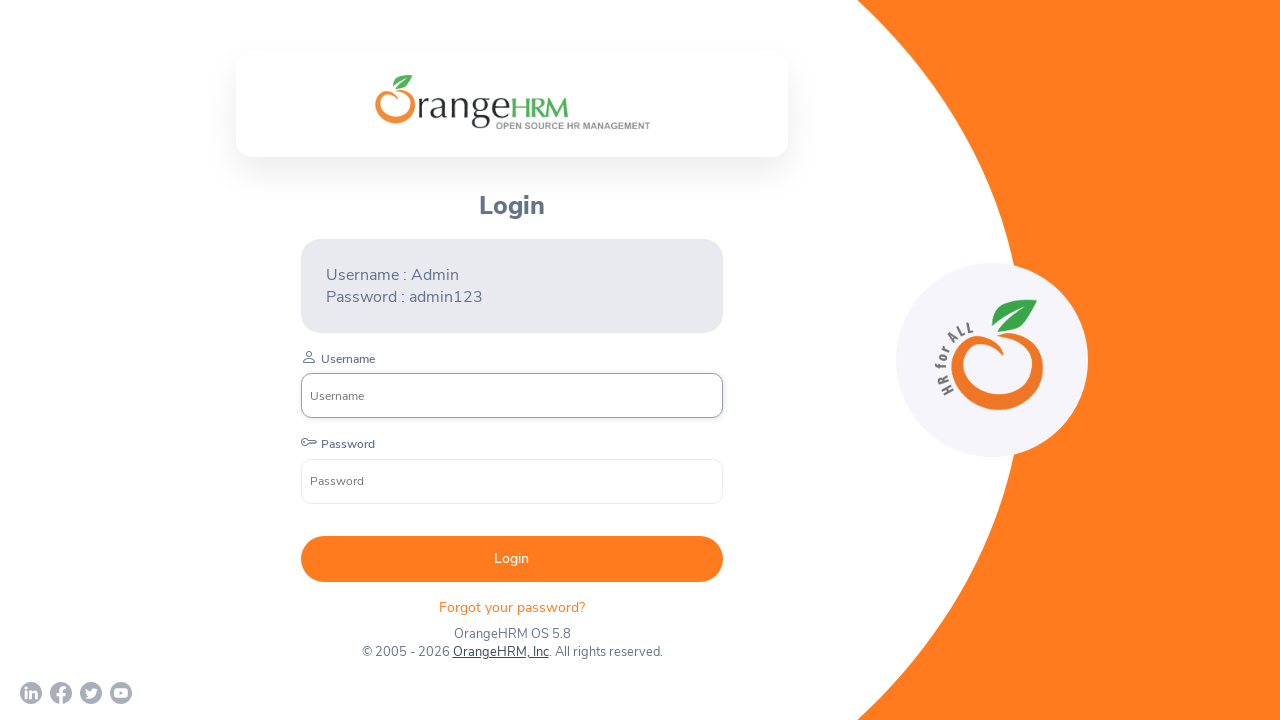

Retrieved page title: OrangeHRM
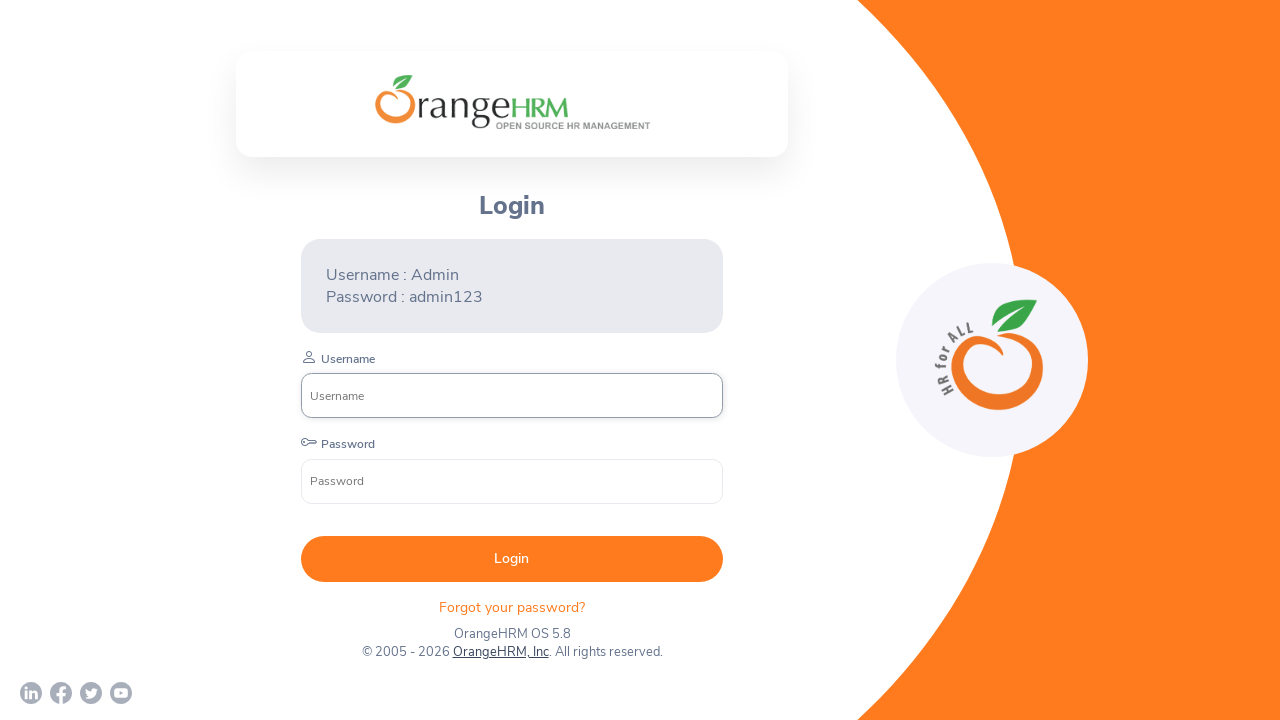

Printed page title to console
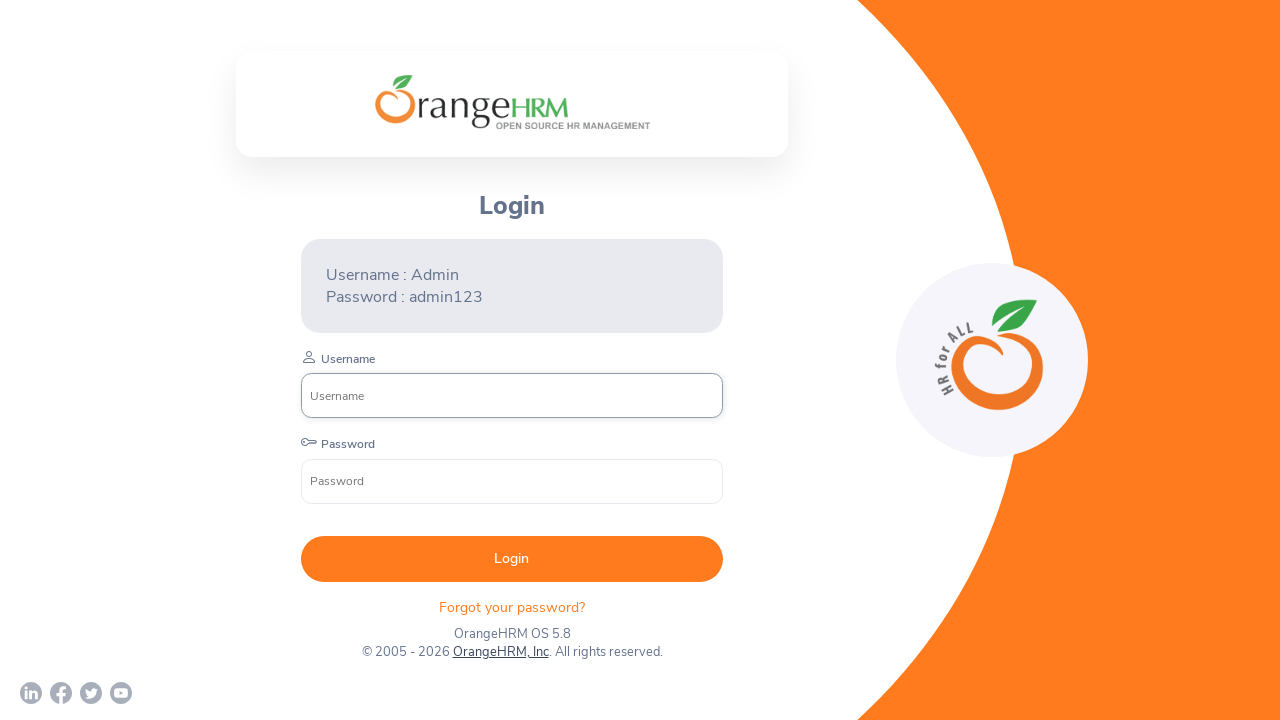

Verified page title matches 'OrangeHRM'
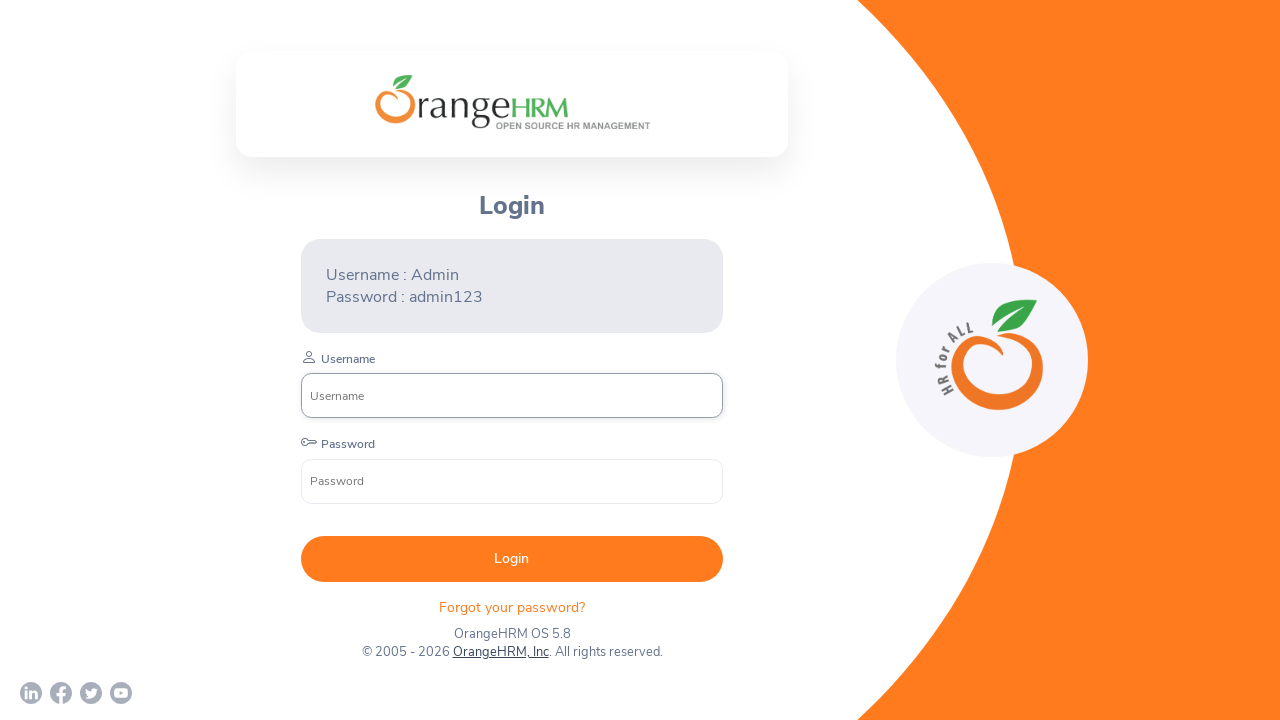

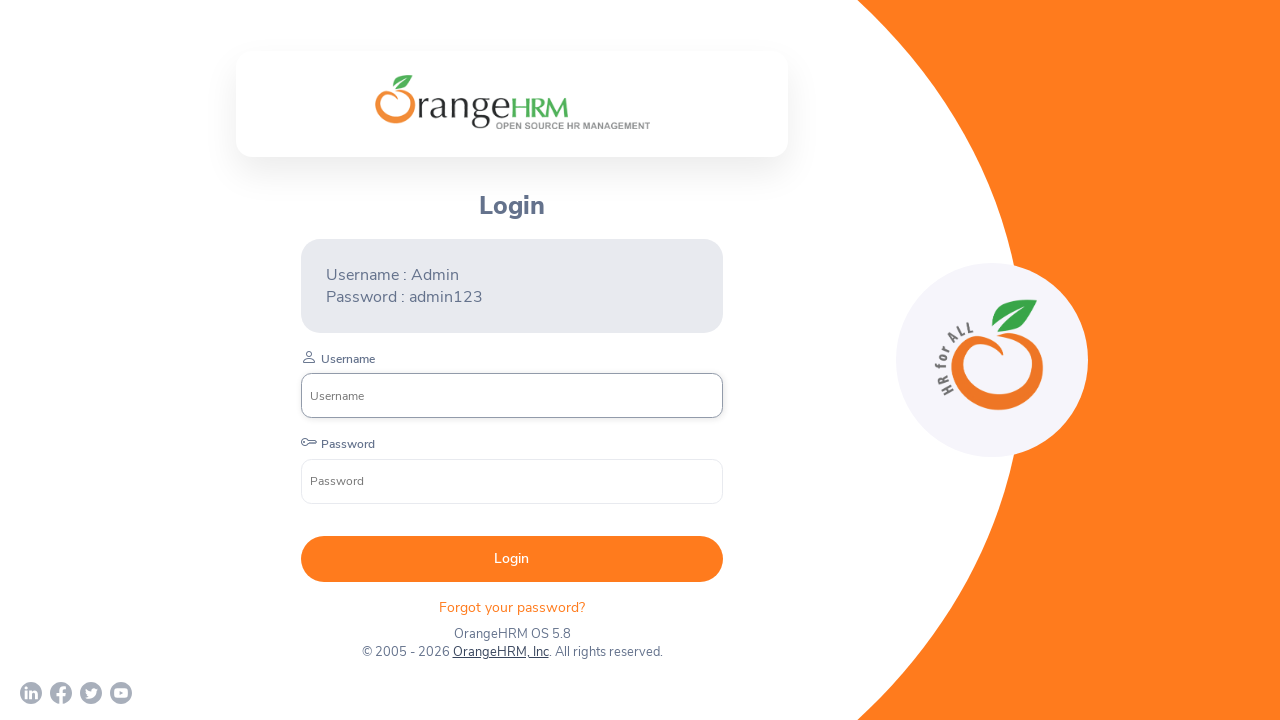